Tests slider functionality by moving the slider to a random position and validating that the correct number of countries are generated based on the slider value

Starting URL: https://letcode.in/slider

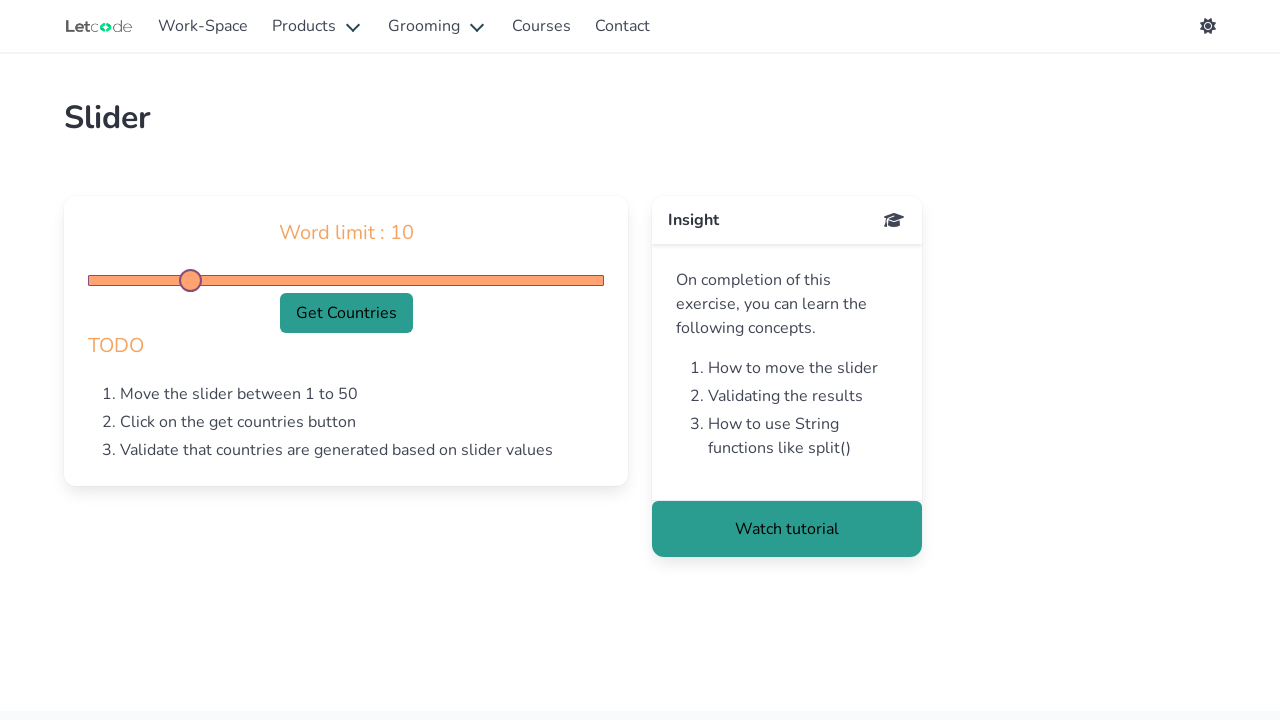

Navigated to slider test page
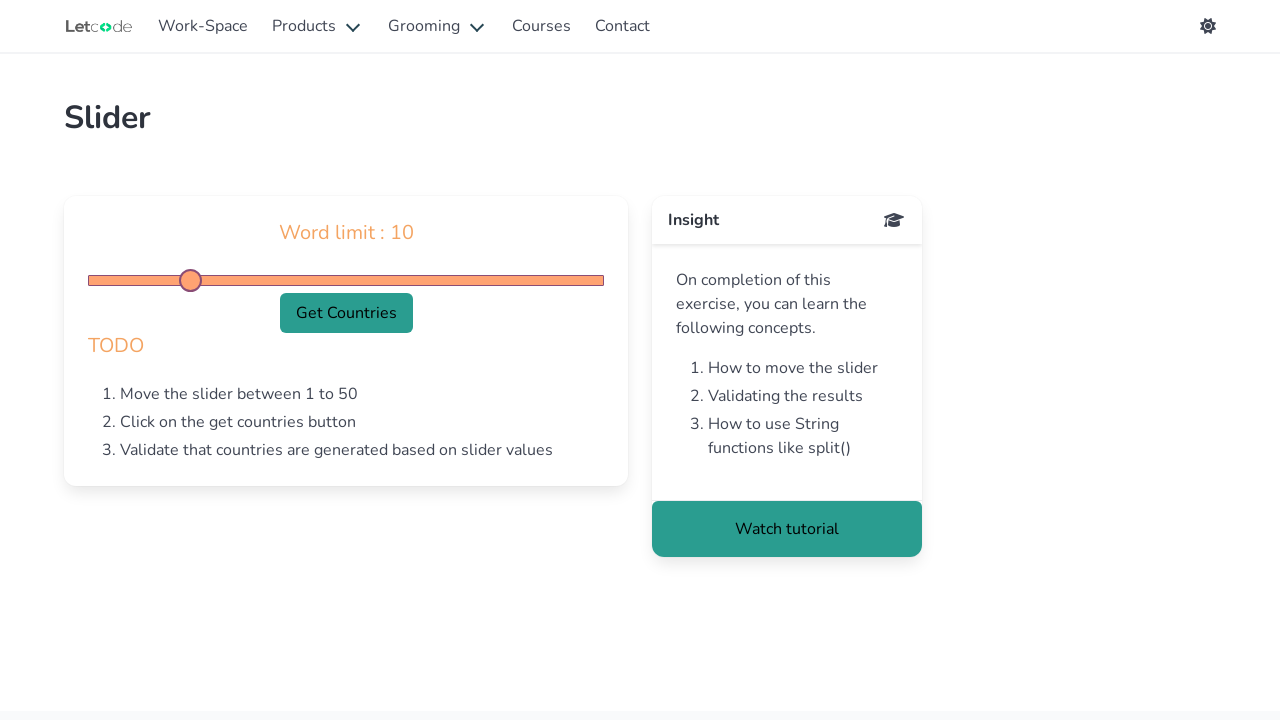

Located slider element
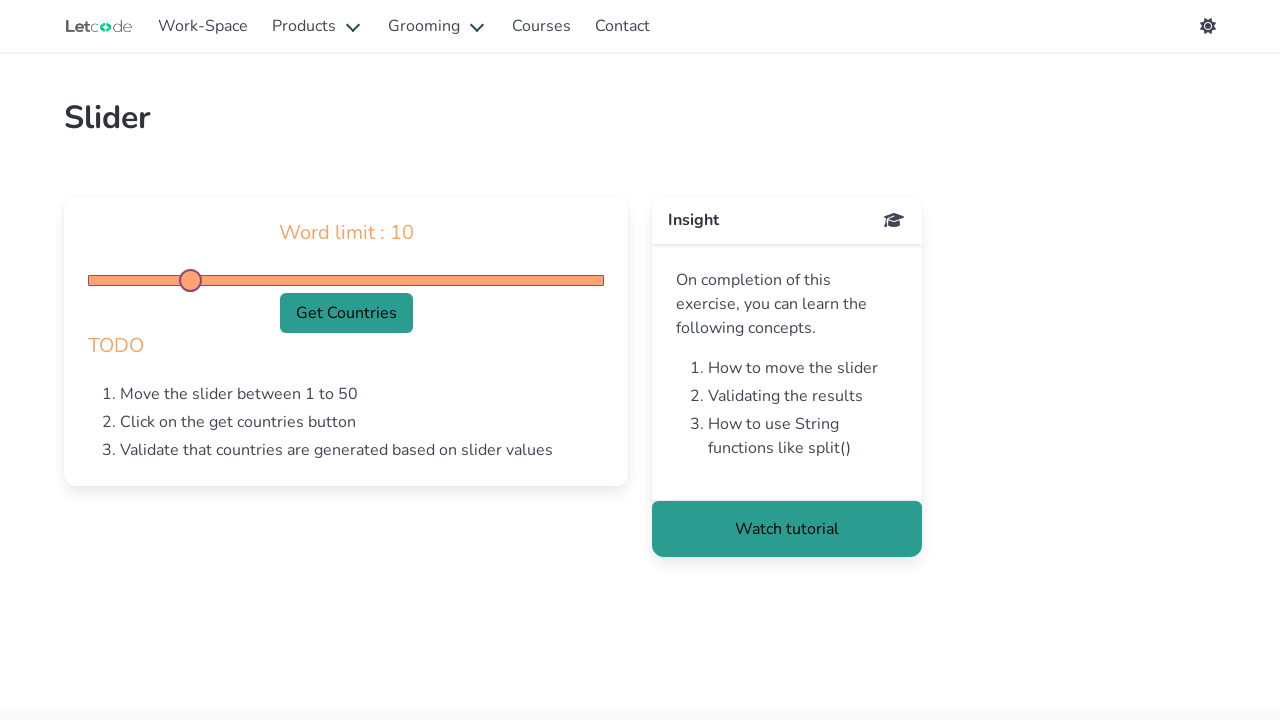

Retrieved slider bounding box
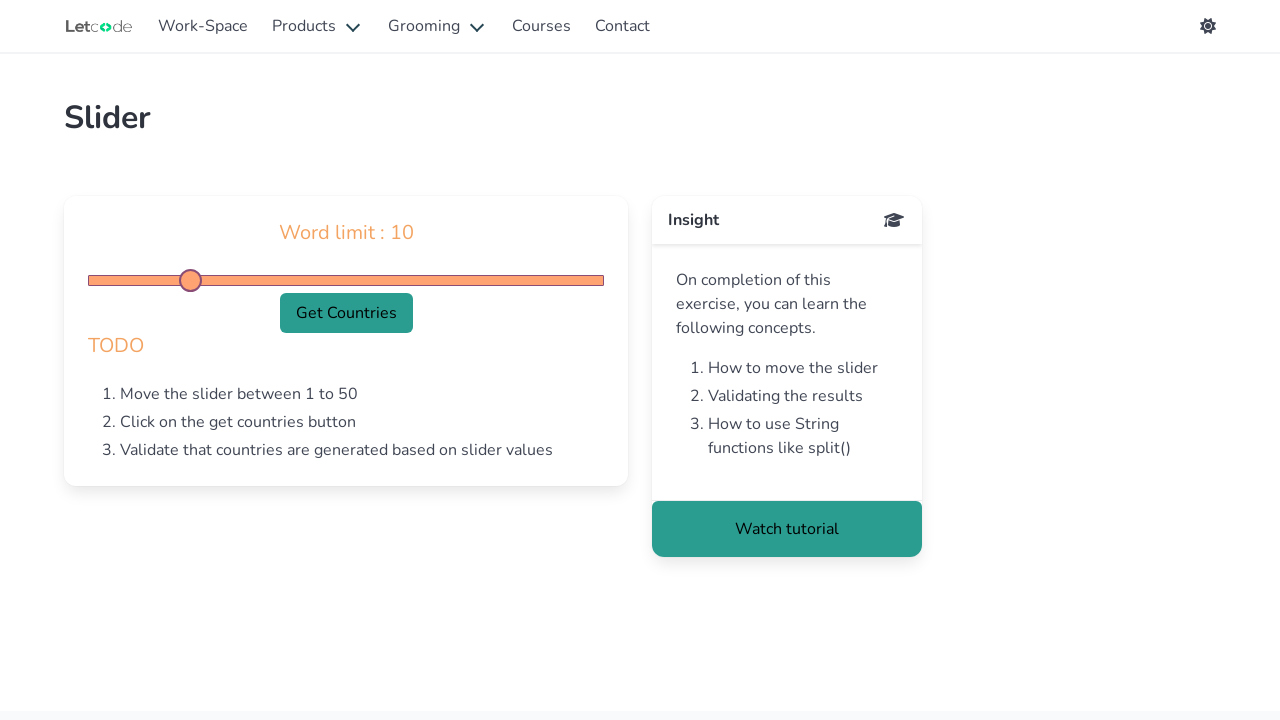

Generated random x position: 208
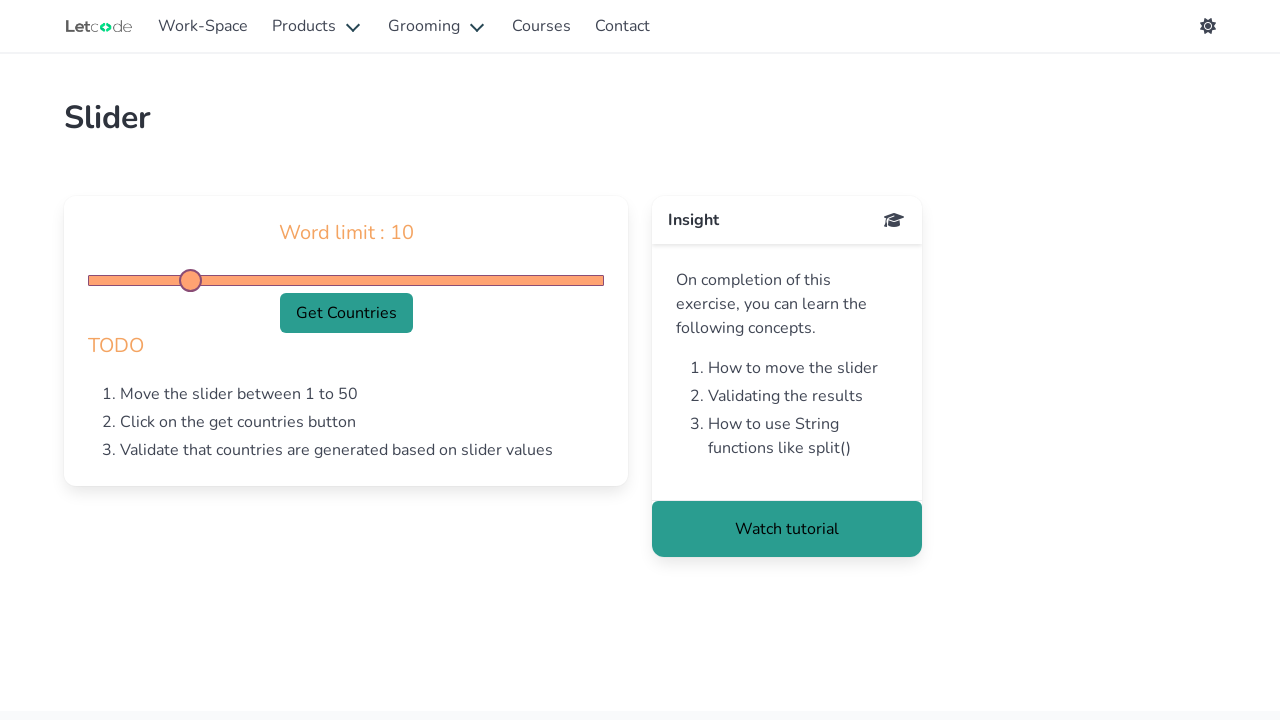

Moved mouse to slider starting position at (88, 280)
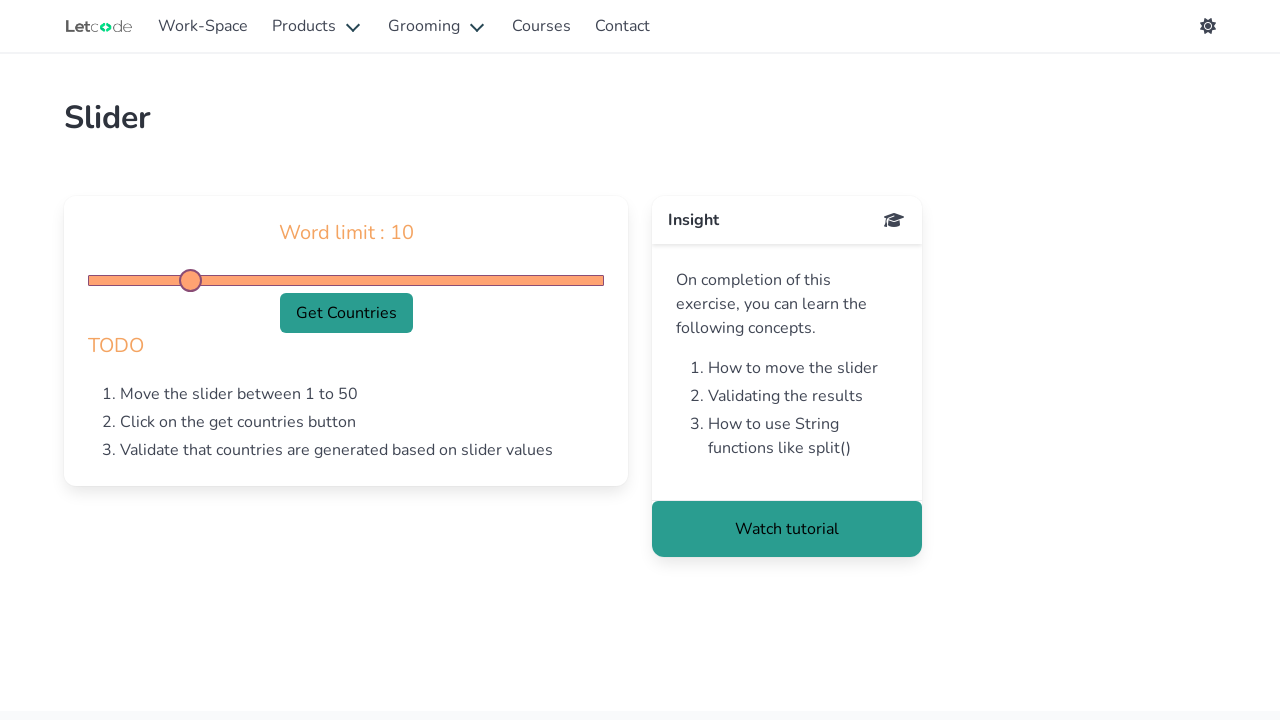

Pressed mouse button down at (88, 280)
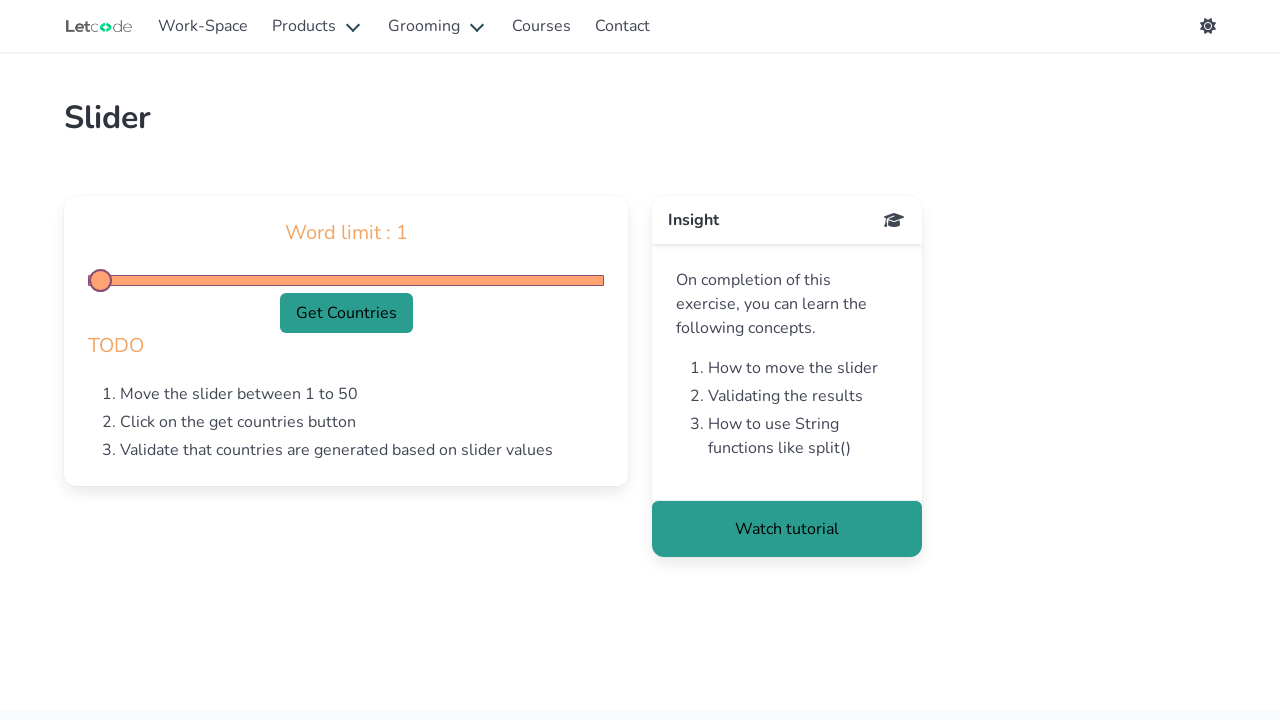

Dragged slider to random position at (208, 280)
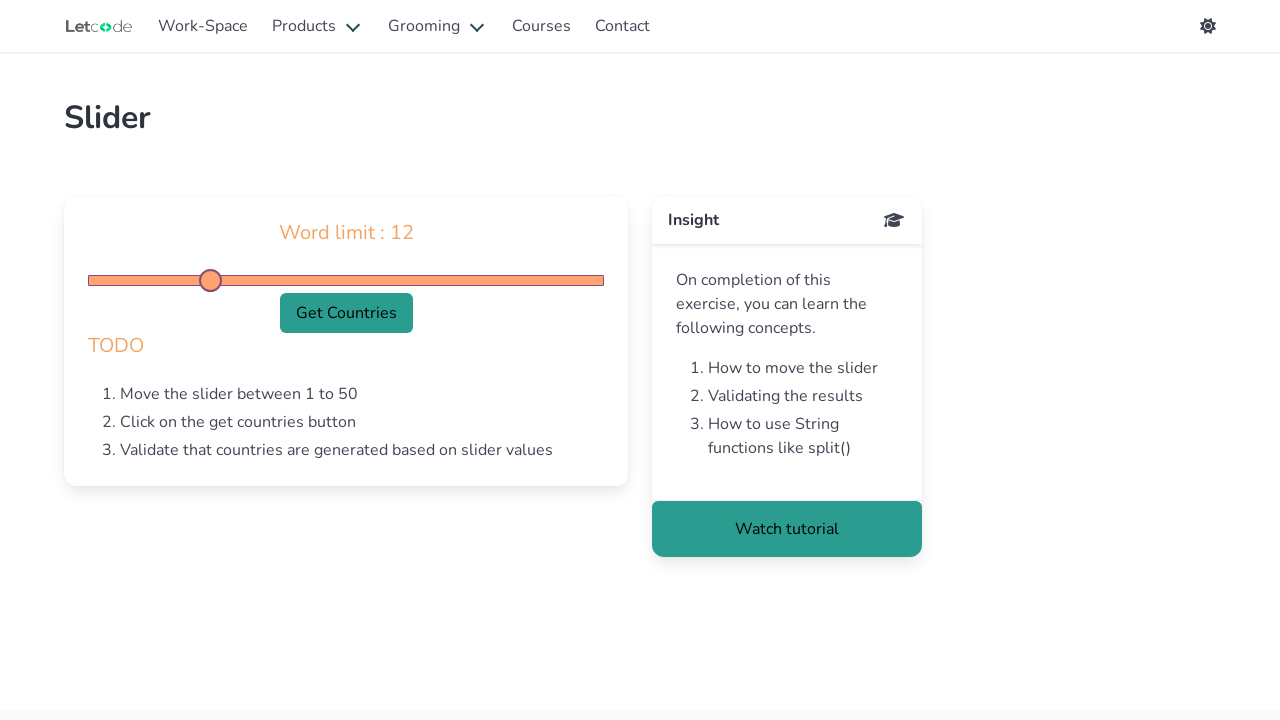

Released mouse button at (208, 280)
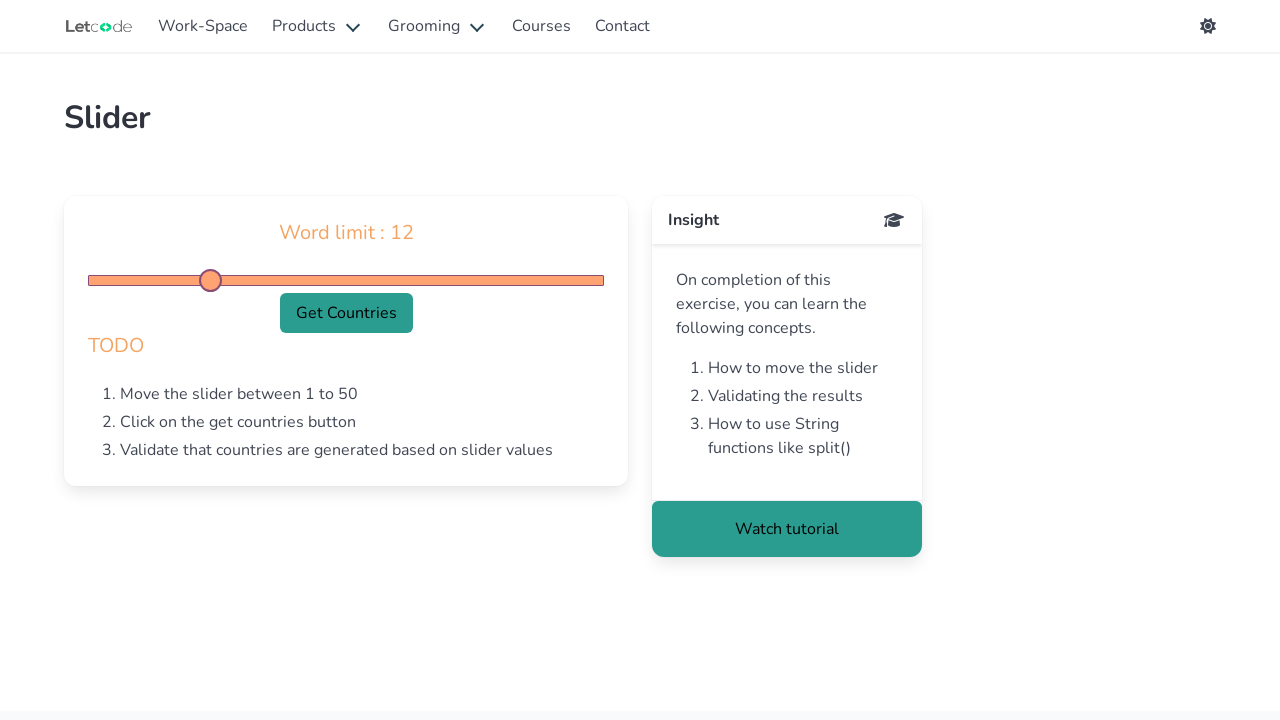

Clicked get countries button at (346, 313) on button.button.is-primary
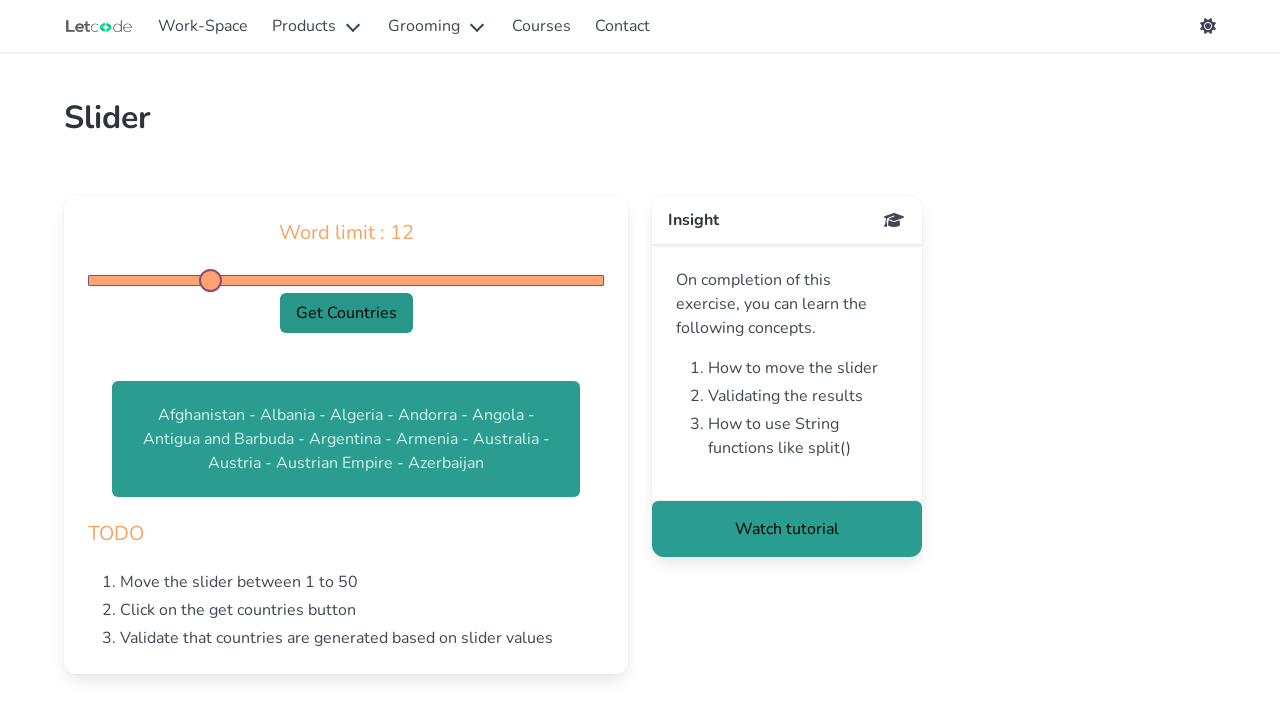

Waited for countries to be generated
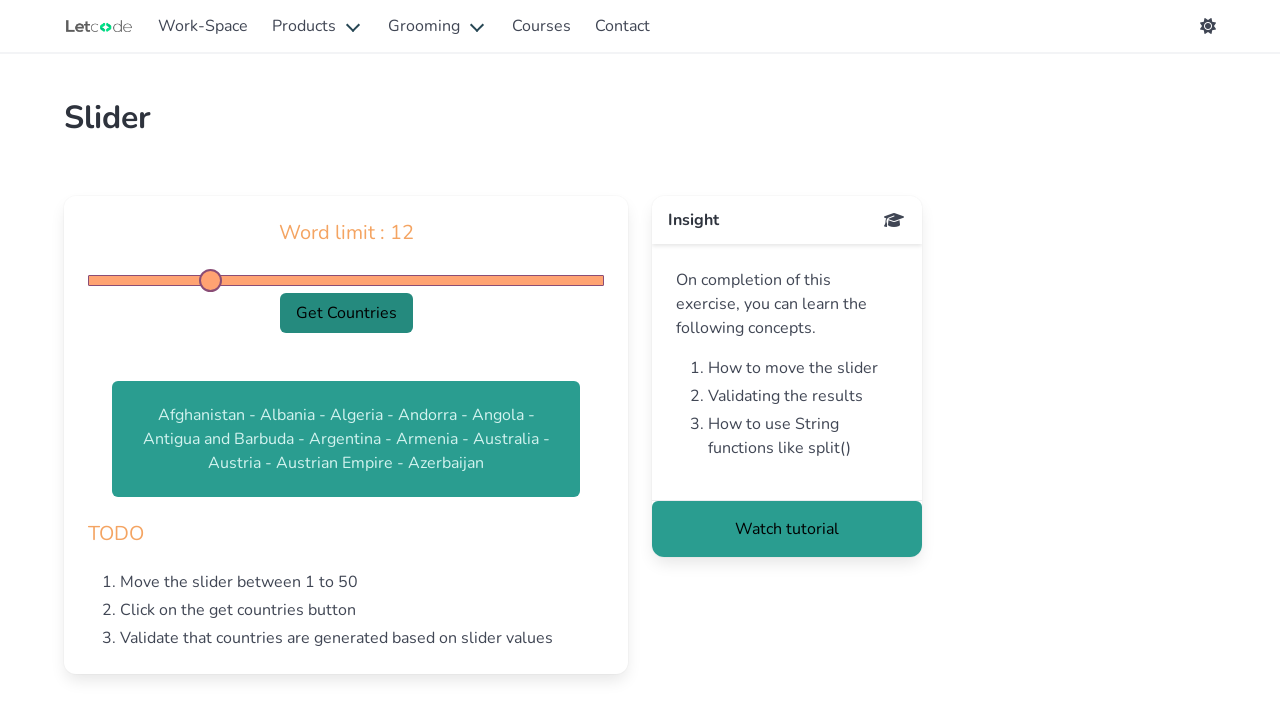

Retrieved countries text content
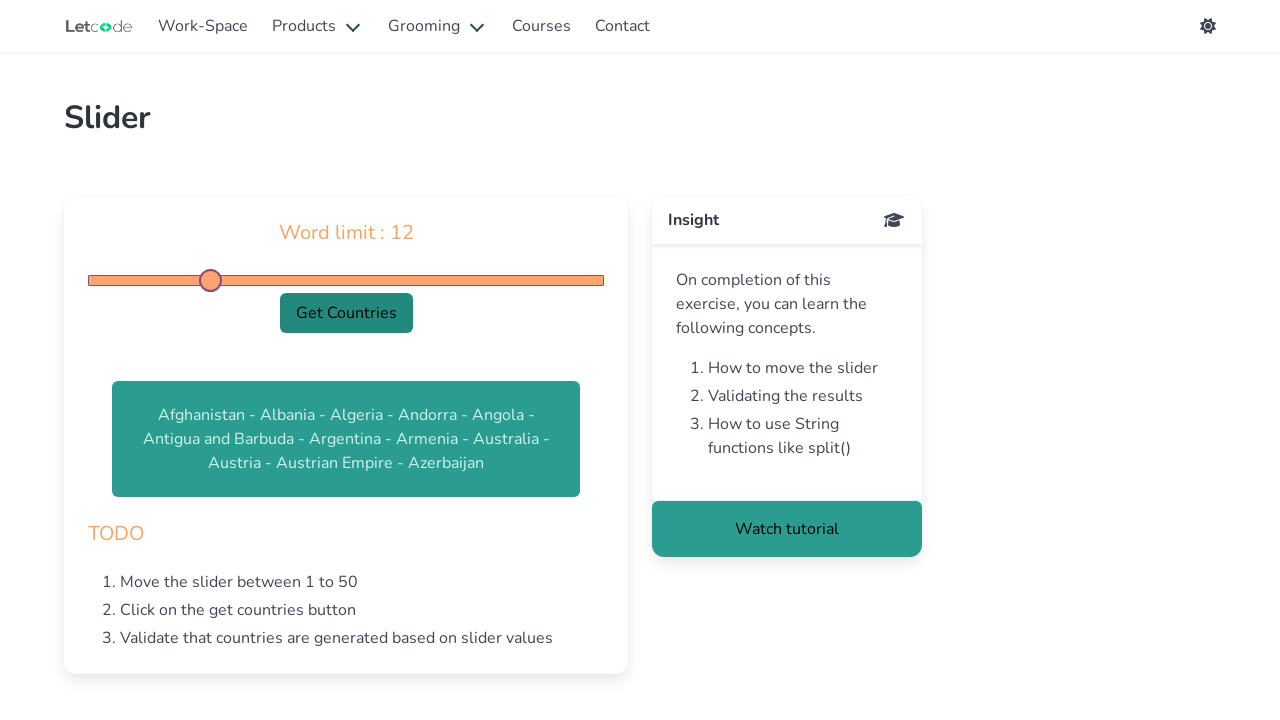

Parsed countries list with 12 countries
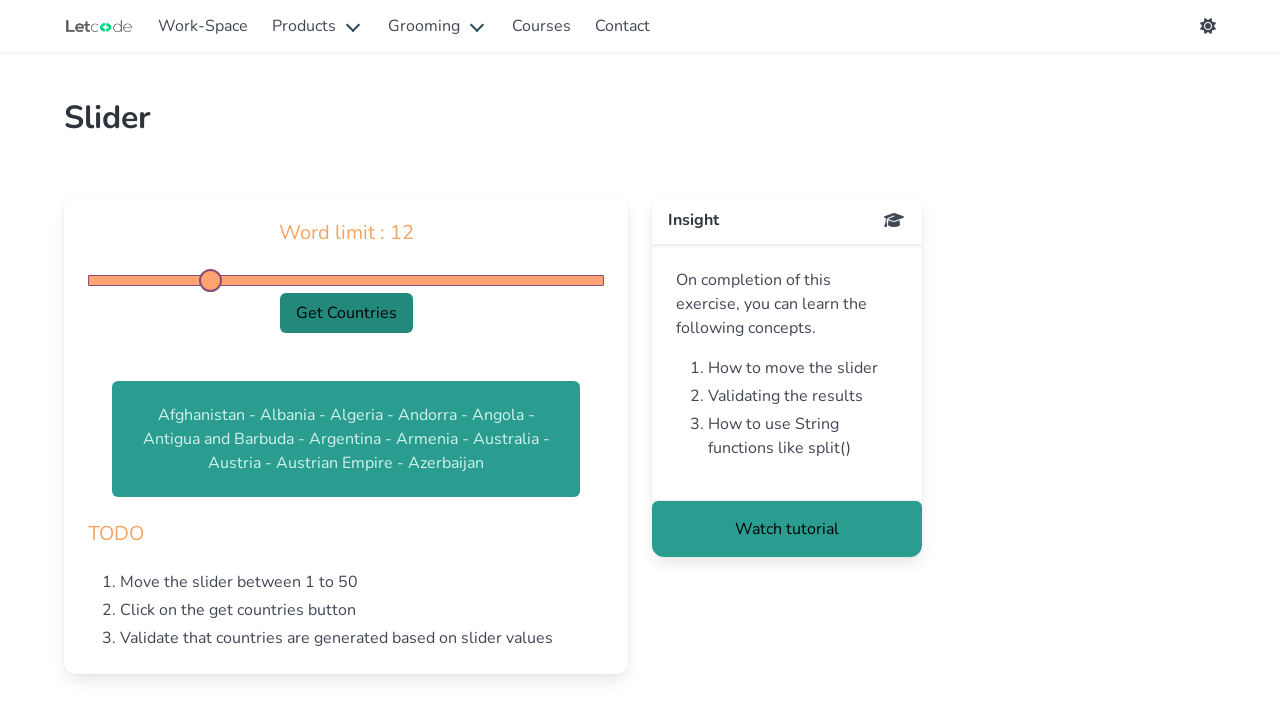

Retrieved limit text from heading
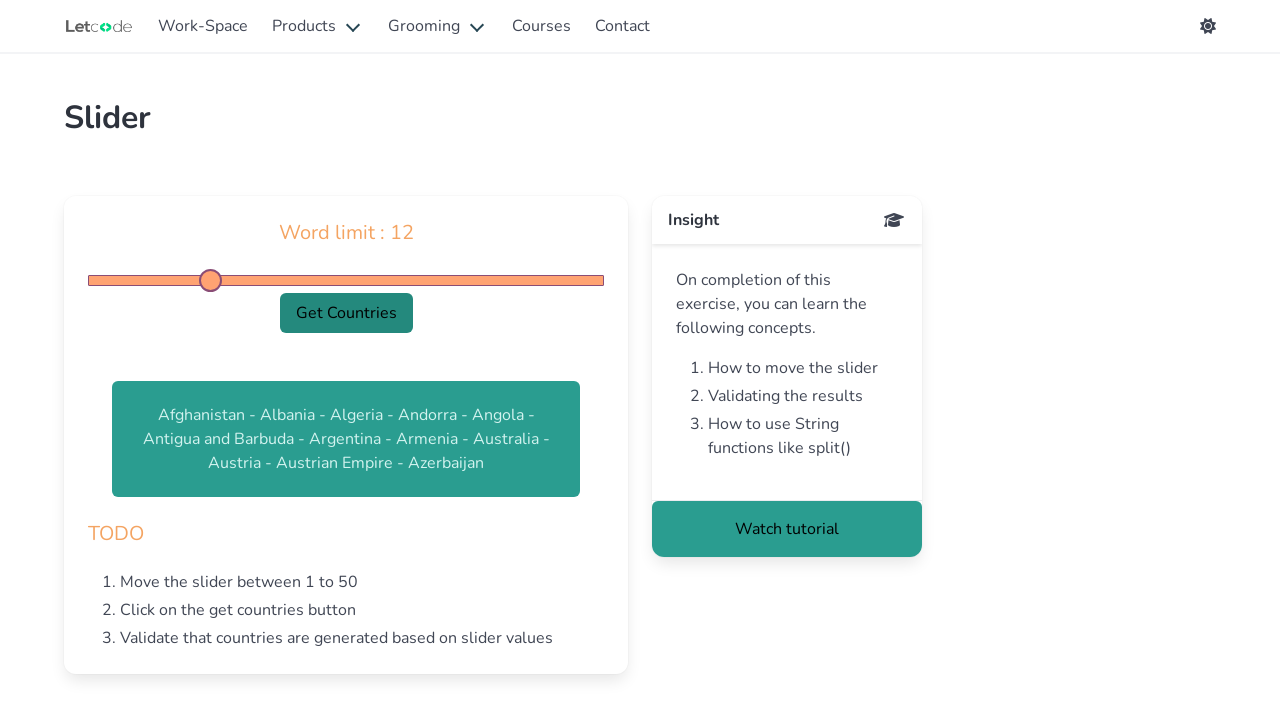

Extracted limit value: 12
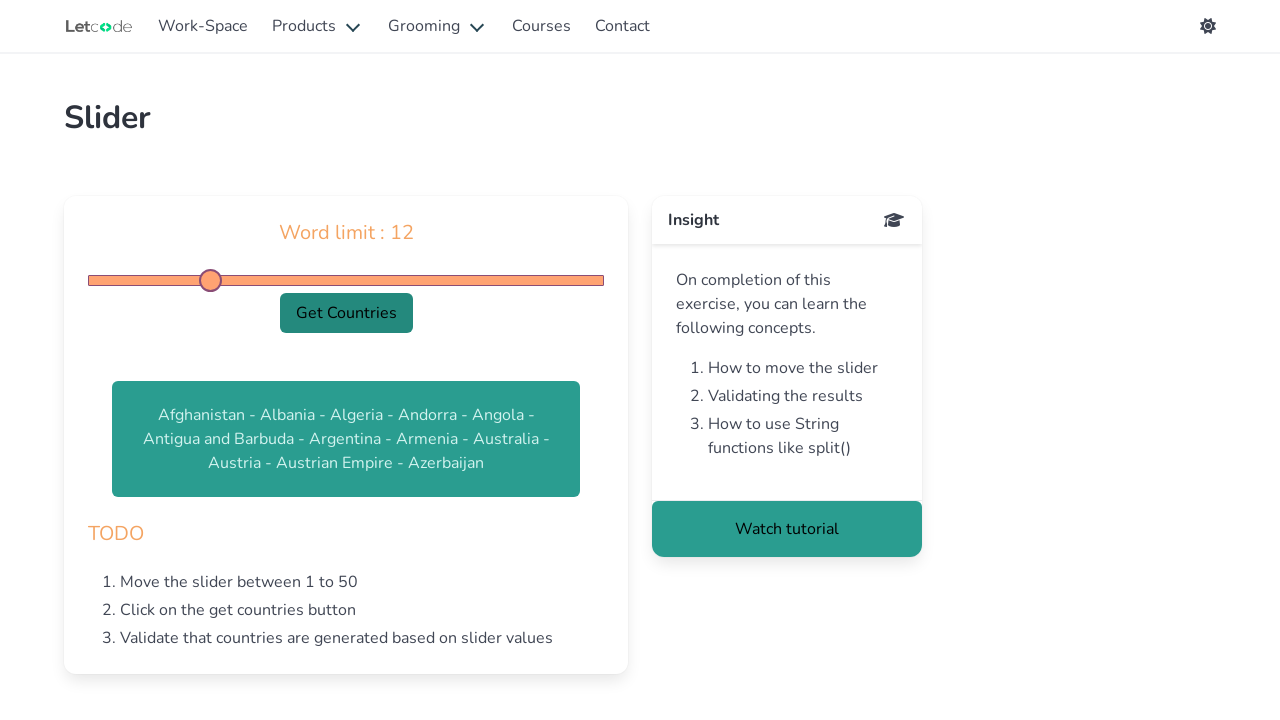

Assertion passed: 12 countries match limit of 12
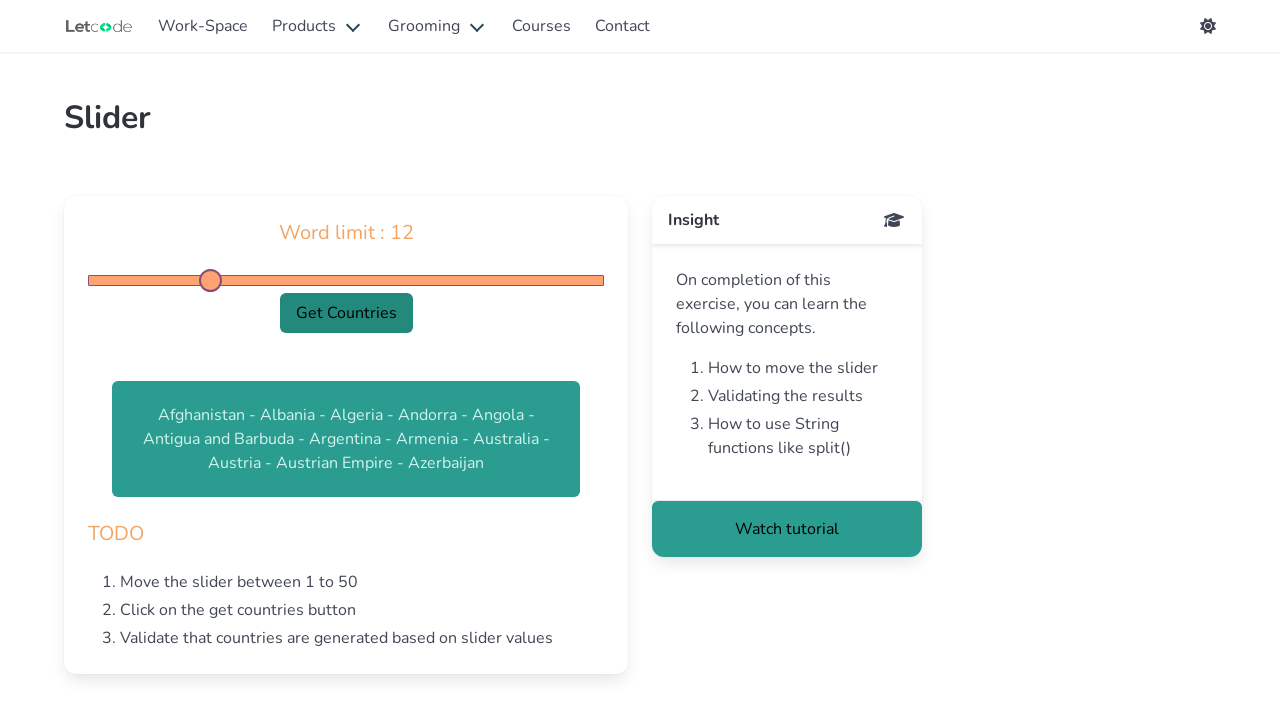

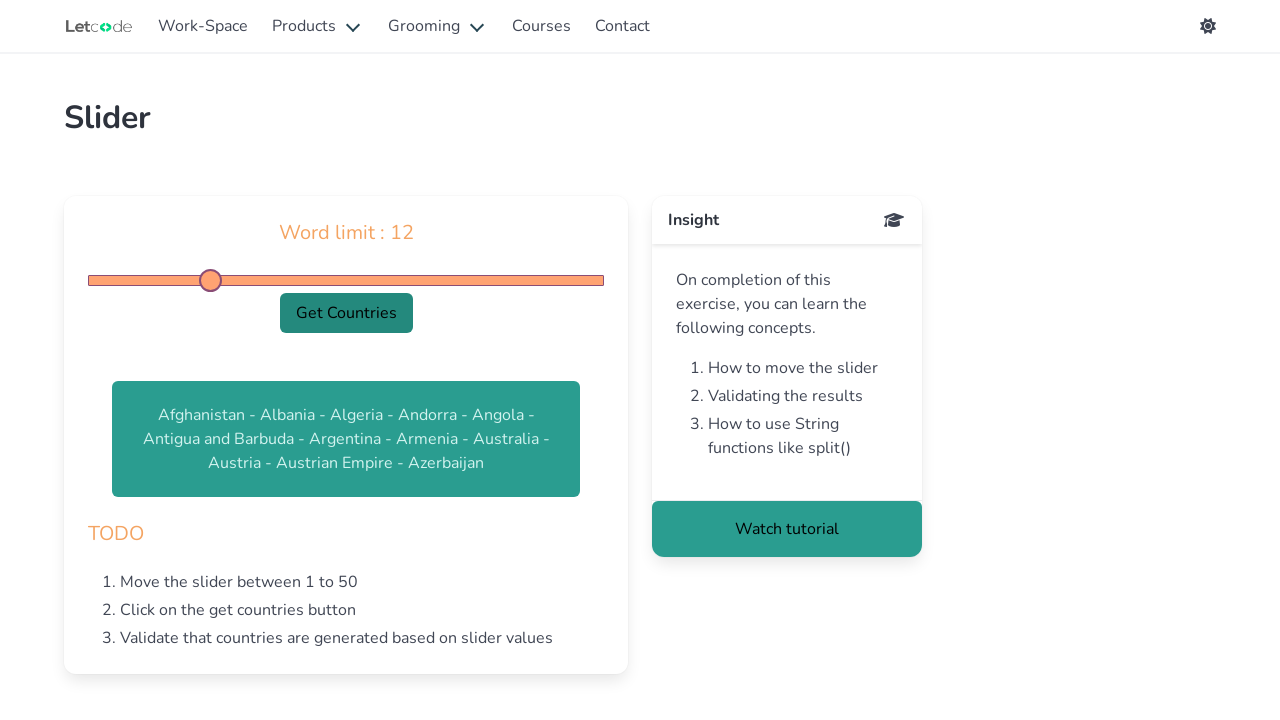